Tests a web form by entering text in a text box and submitting the form, then verifies the success message is displayed.

Starting URL: https://www.selenium.dev/selenium/web/web-form.html

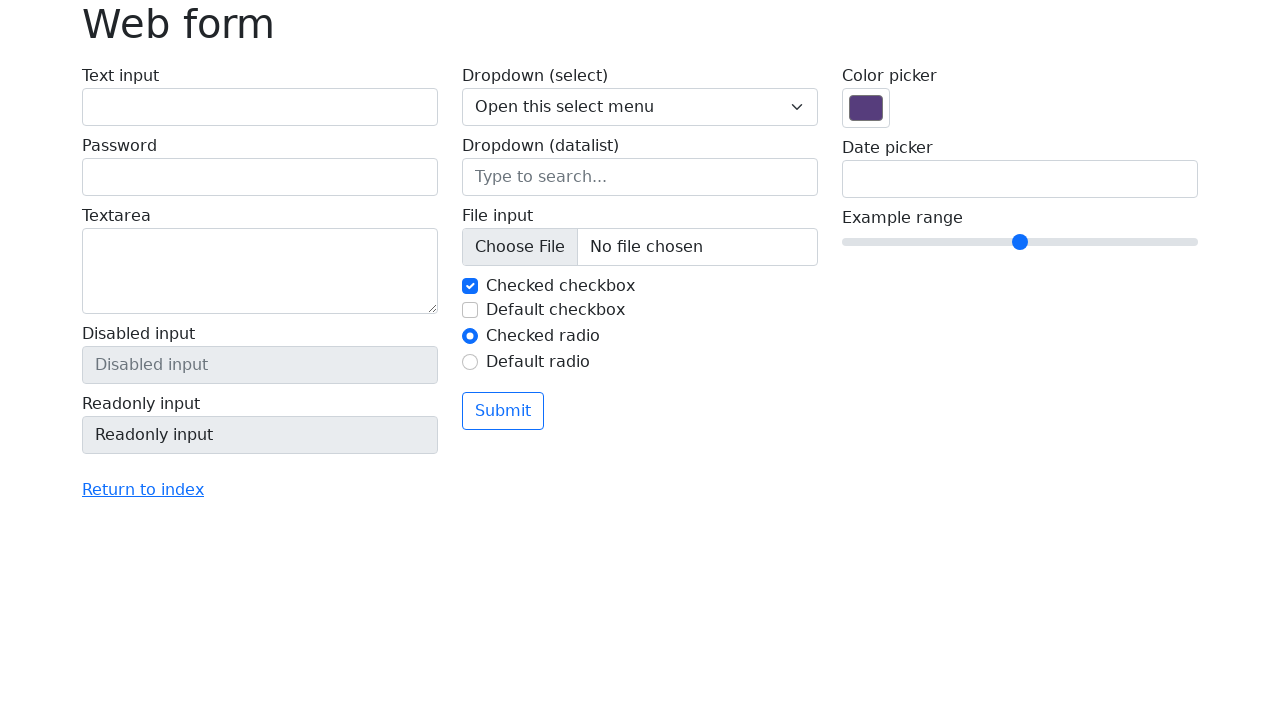

Verified page title is 'Web form'
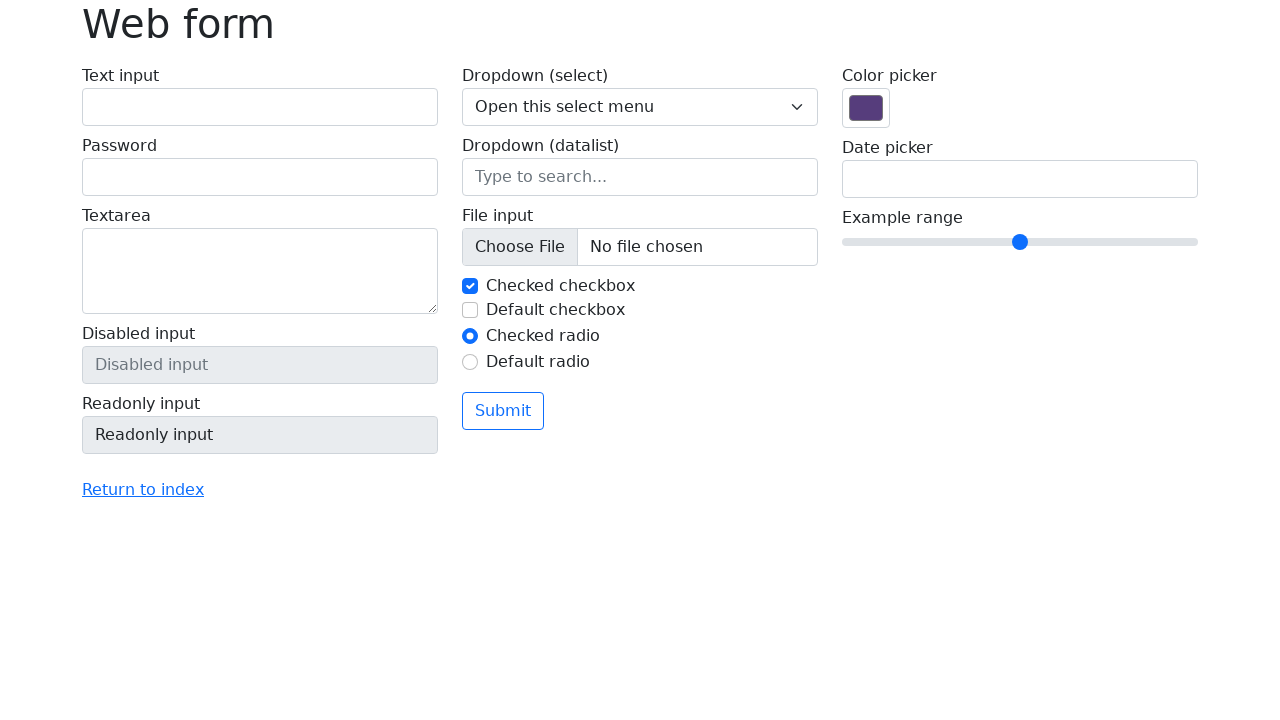

Filled text input field with 'Selenium' on input[name='my-text']
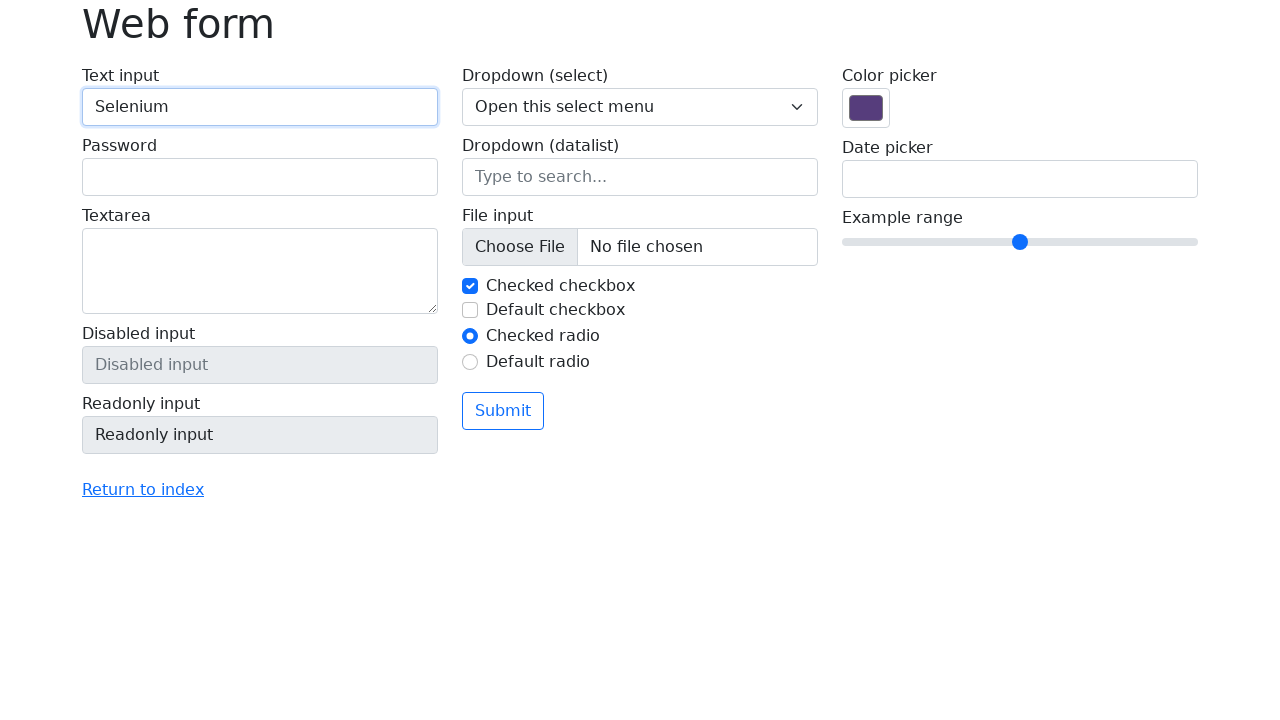

Clicked submit button at (503, 411) on button
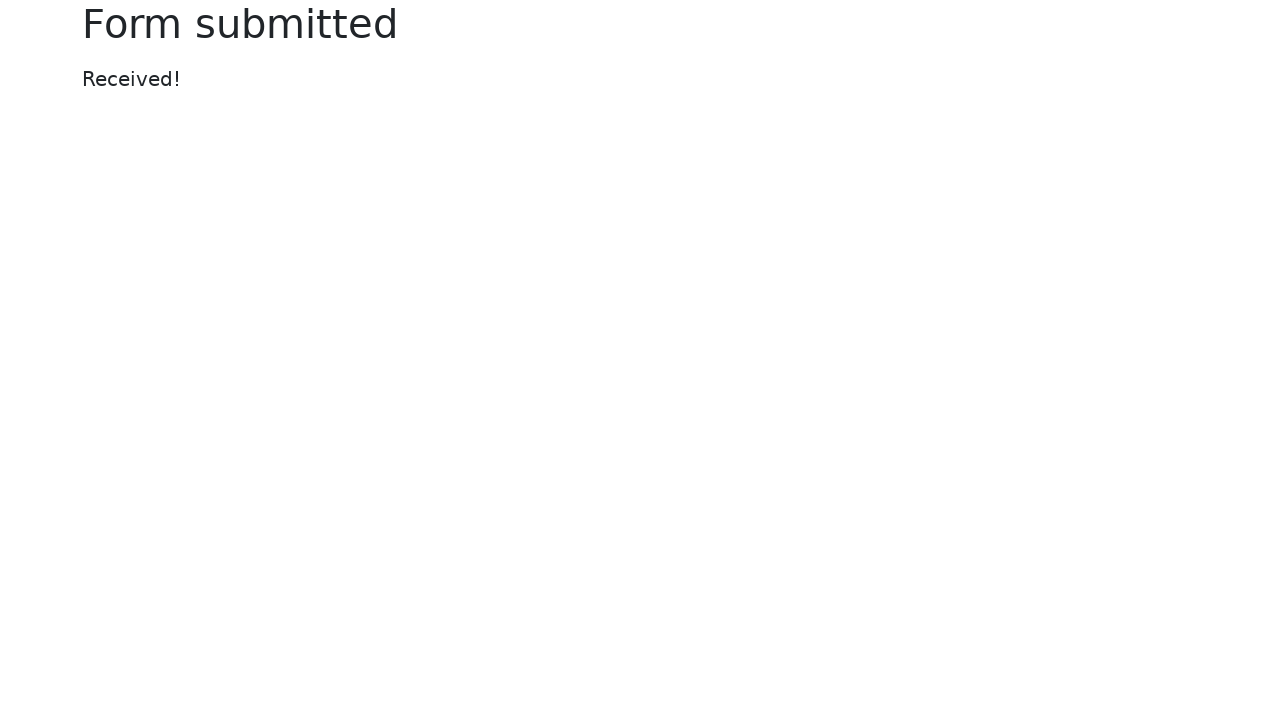

Success message element appeared
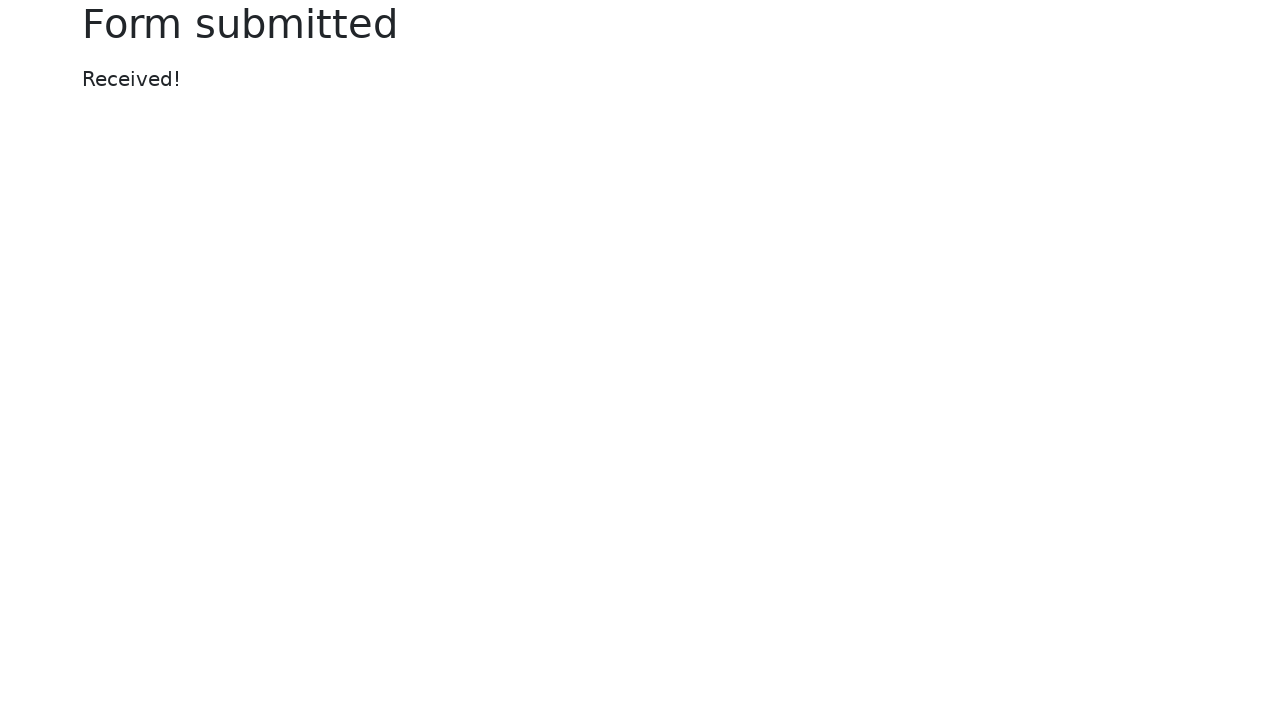

Verified success message displays 'Received!'
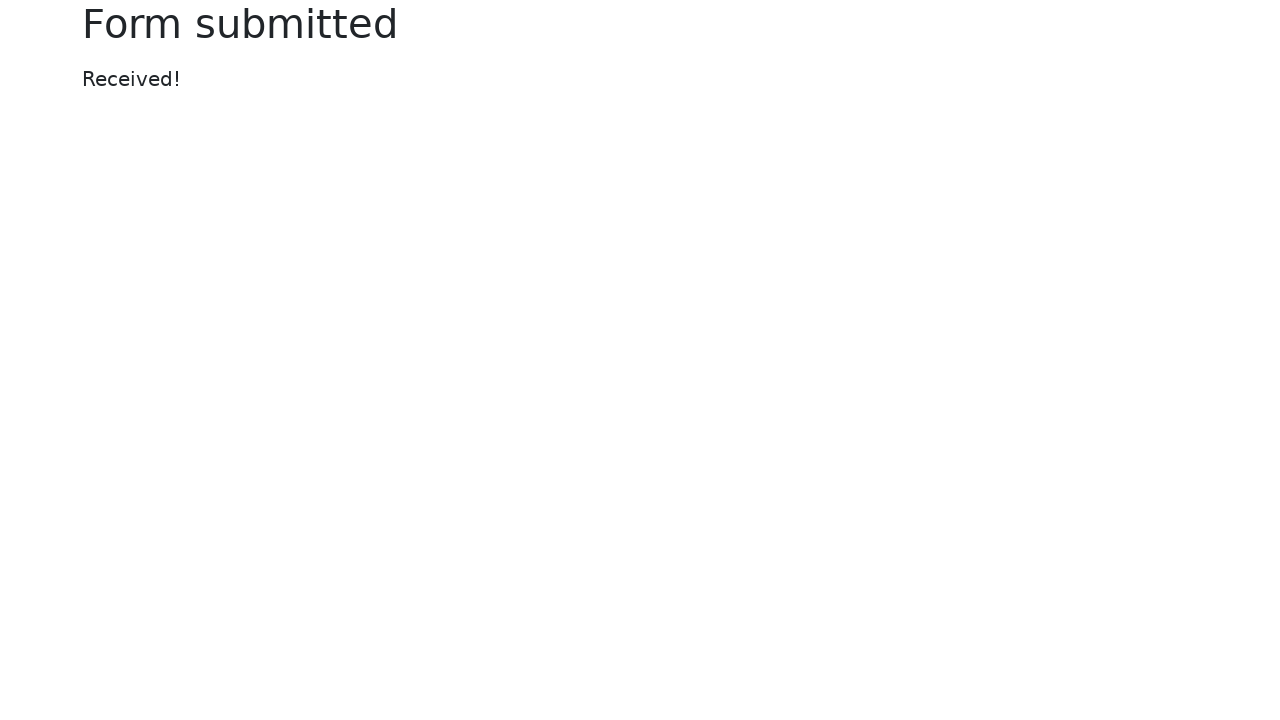

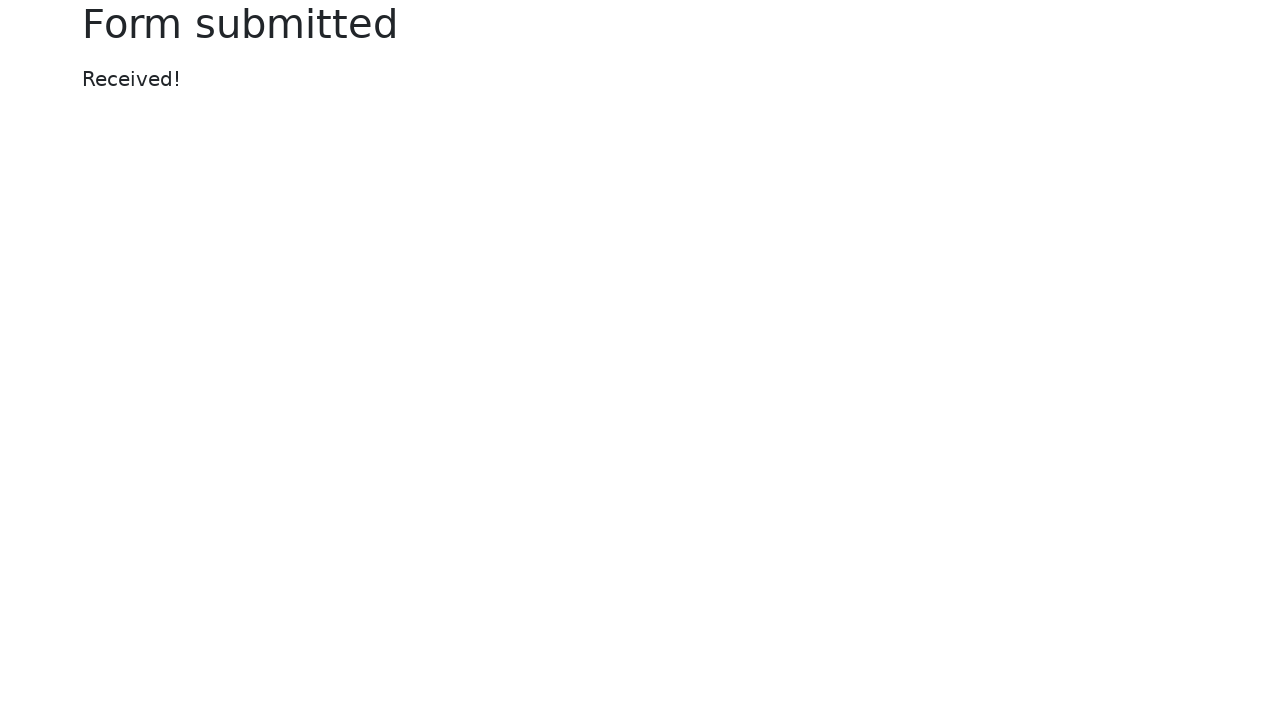